Simple navigation test that opens the Selenium release storage page to verify the browser can load the page successfully

Starting URL: http://selenium-release.storage.googleapis.com/index.html?path=2.53/

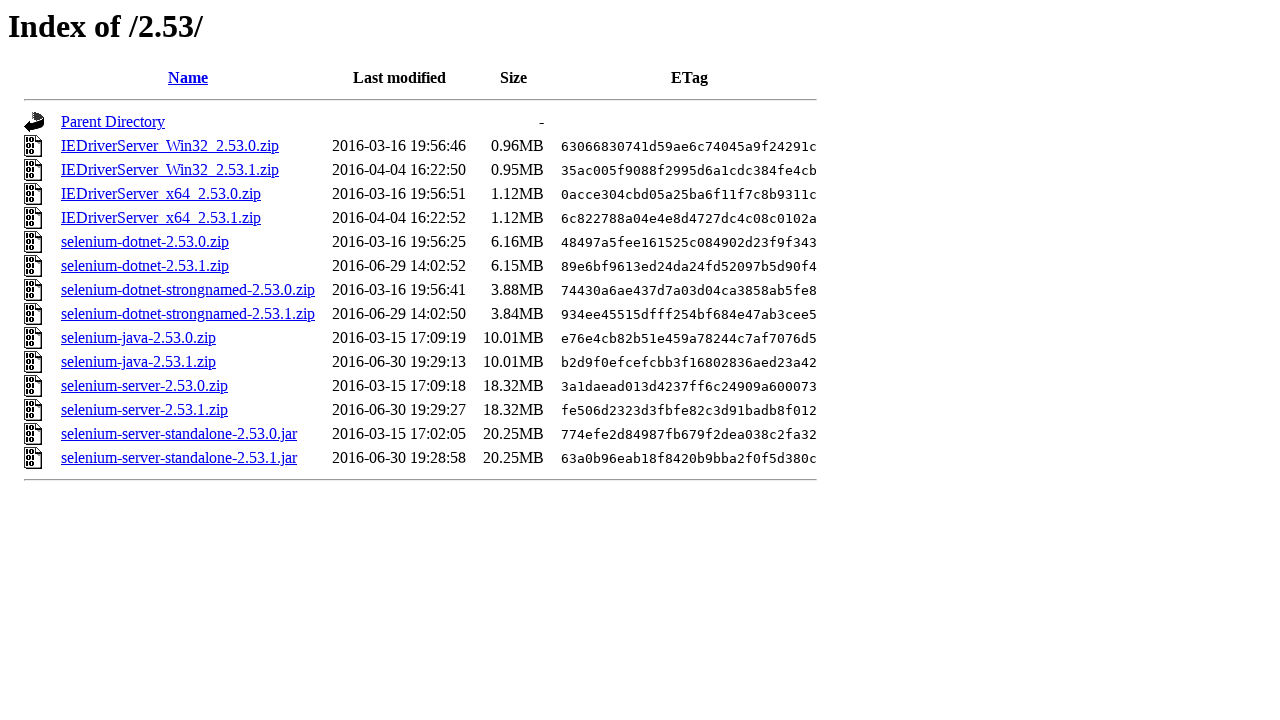

Navigated to Selenium release storage page at path 2.53/
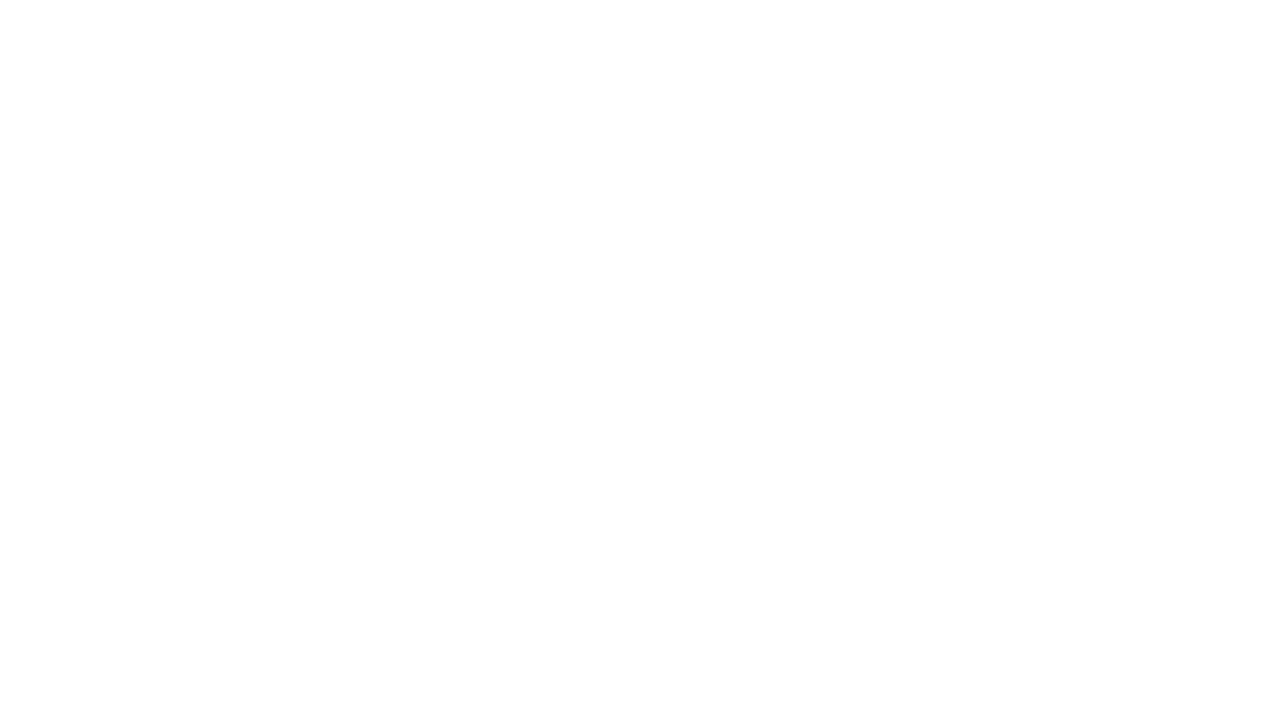

Page loaded successfully - network idle state reached
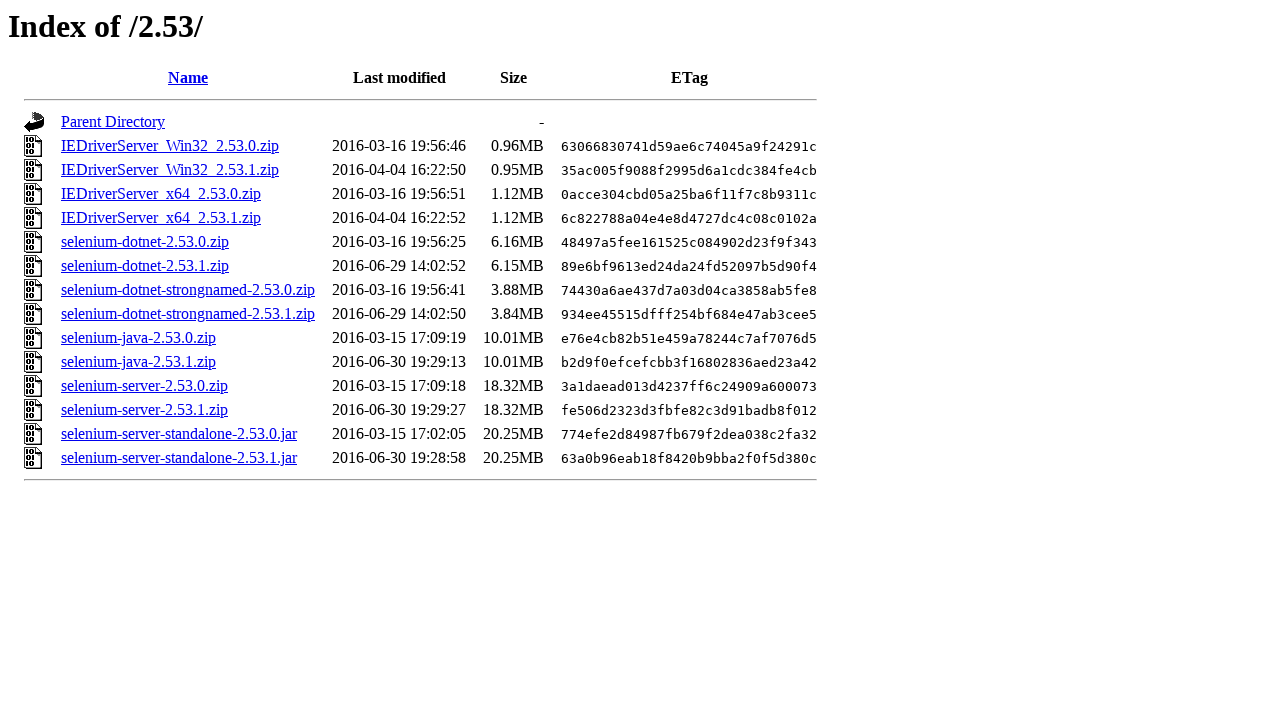

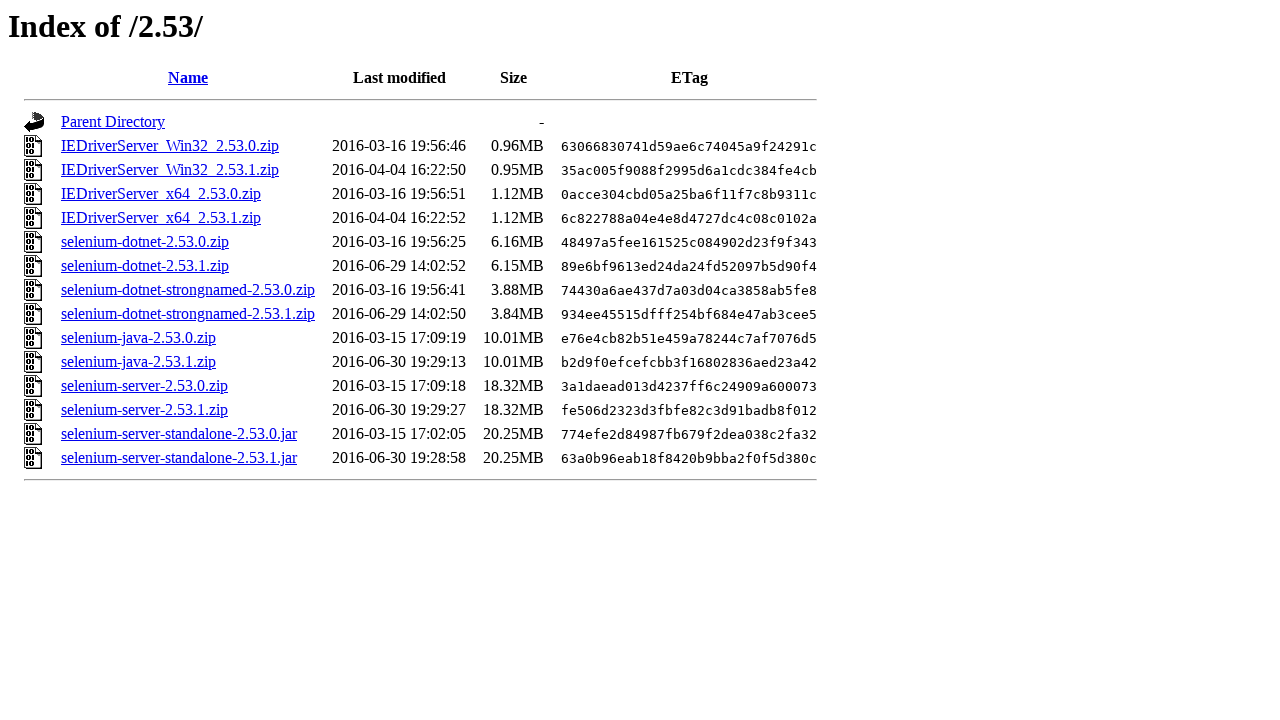